Tests that last name with Cyrillic character is rejected during registration

Starting URL: https://sharelane.com/cgi-bin/register.py

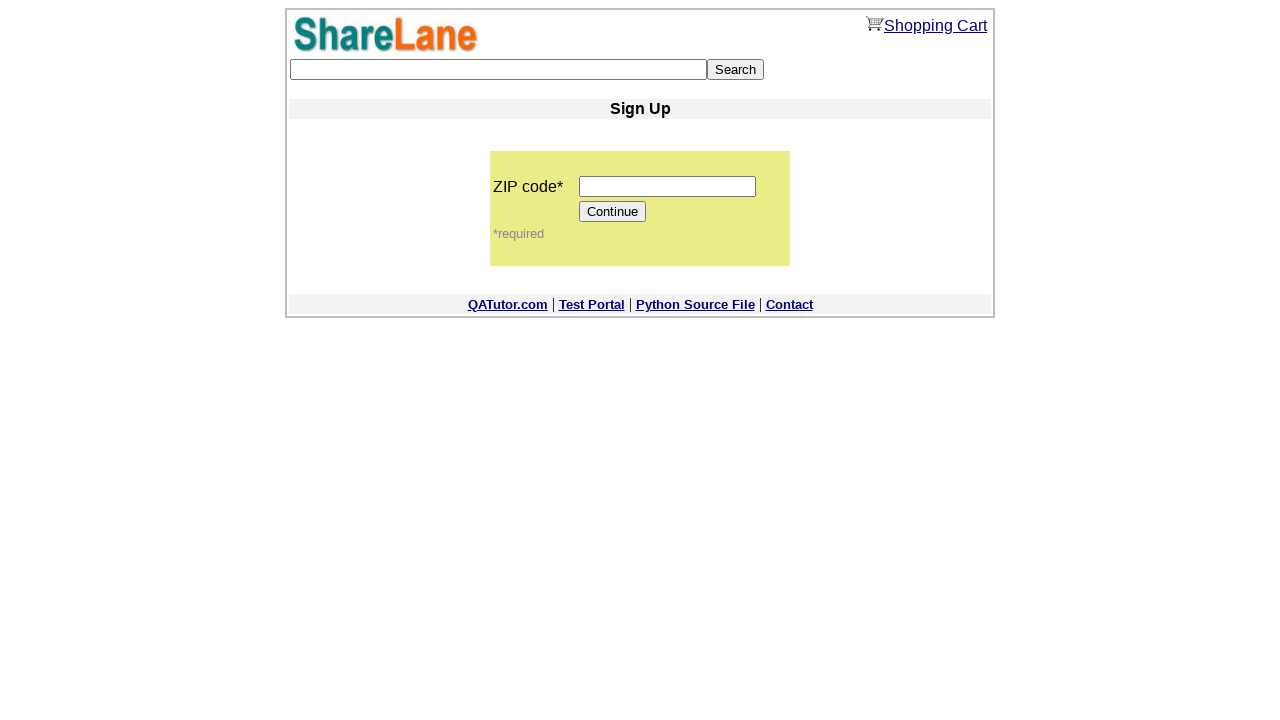

Filled zip code field with '12345' on input[name='zip_code']
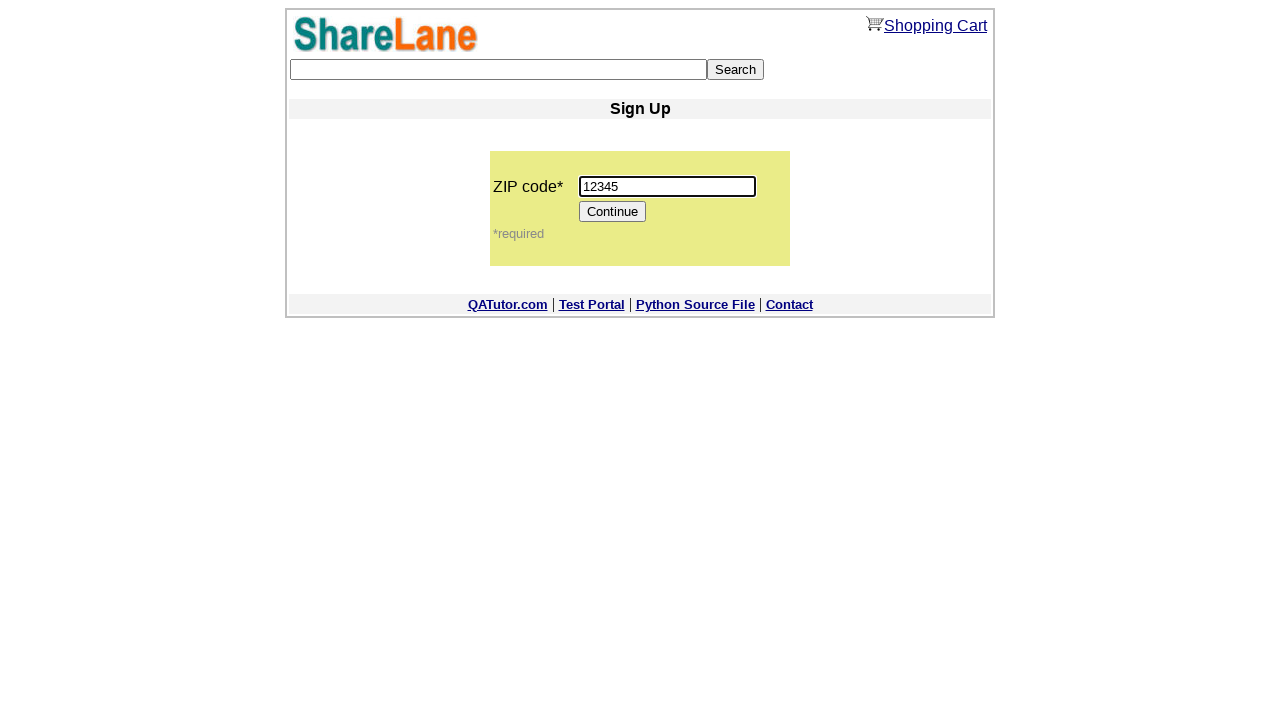

Clicked Continue button to proceed to registration form at (613, 212) on input[value='Continue']
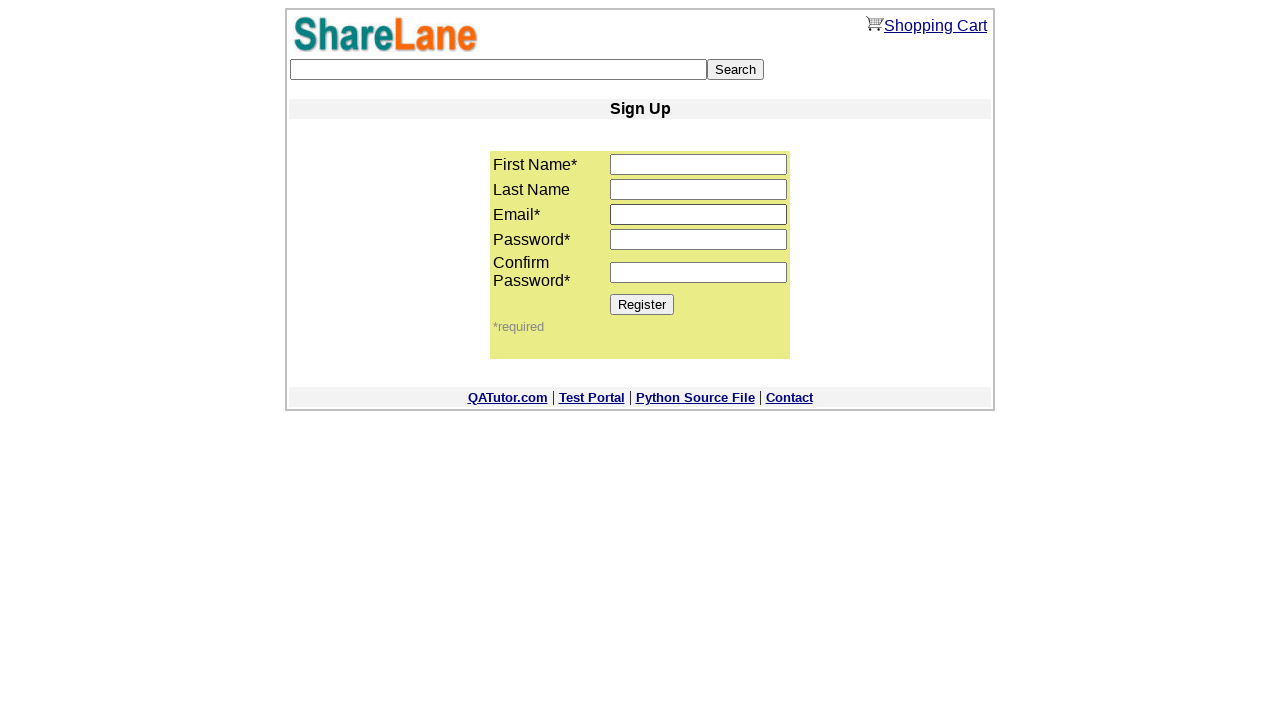

Filled first name field with 'Nastya' on input[name='first_name']
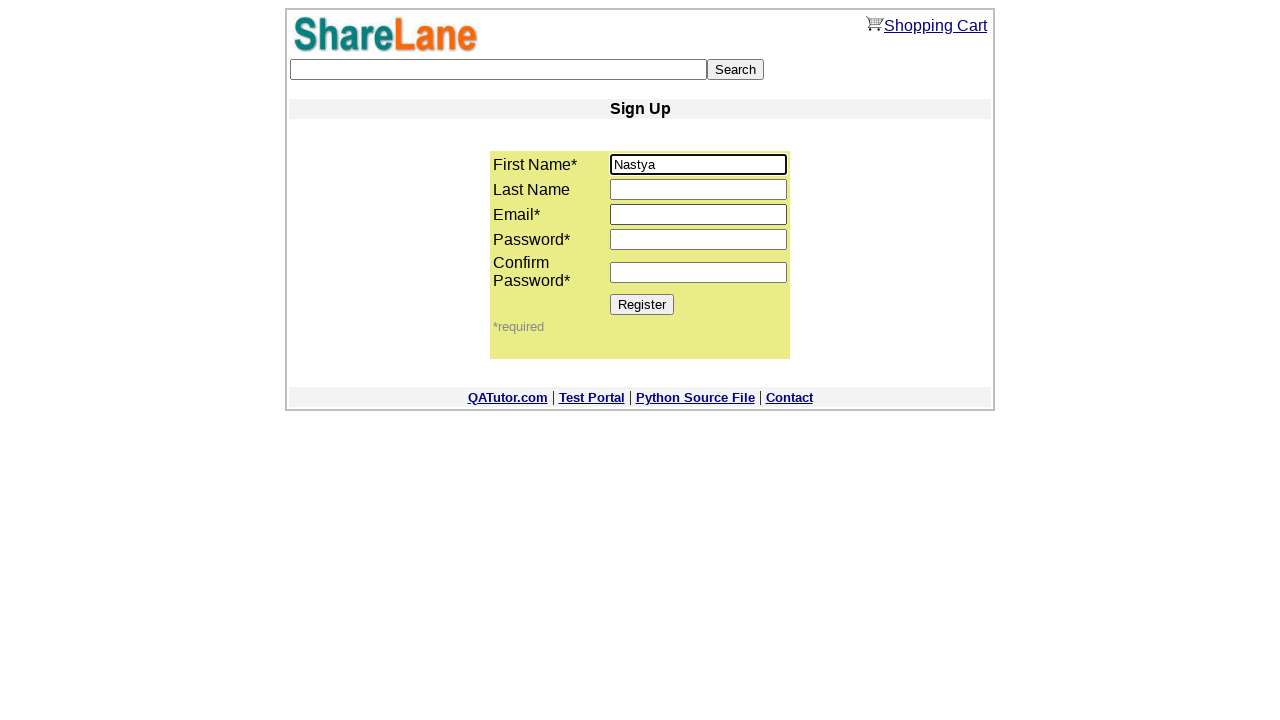

Filled last name field with Cyrillic character 'Й' on input[name='last_name']
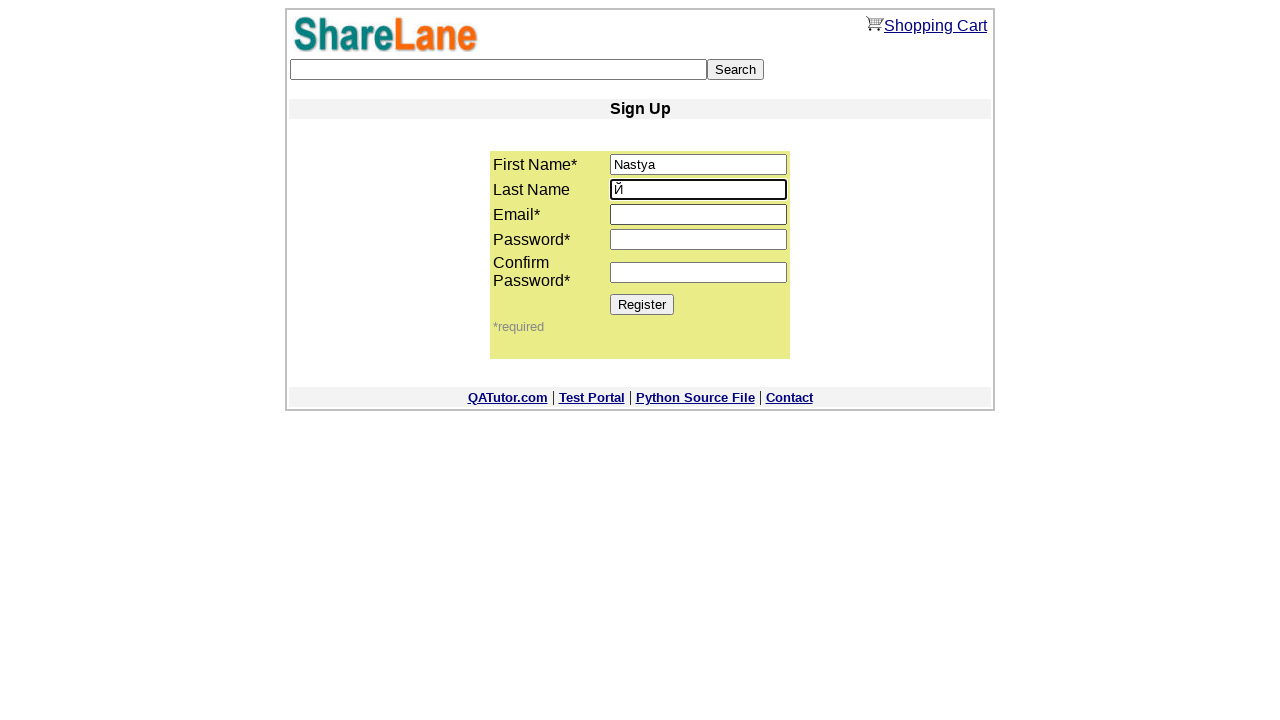

Filled email field with 'test_user_234@example.com' on input[name='email']
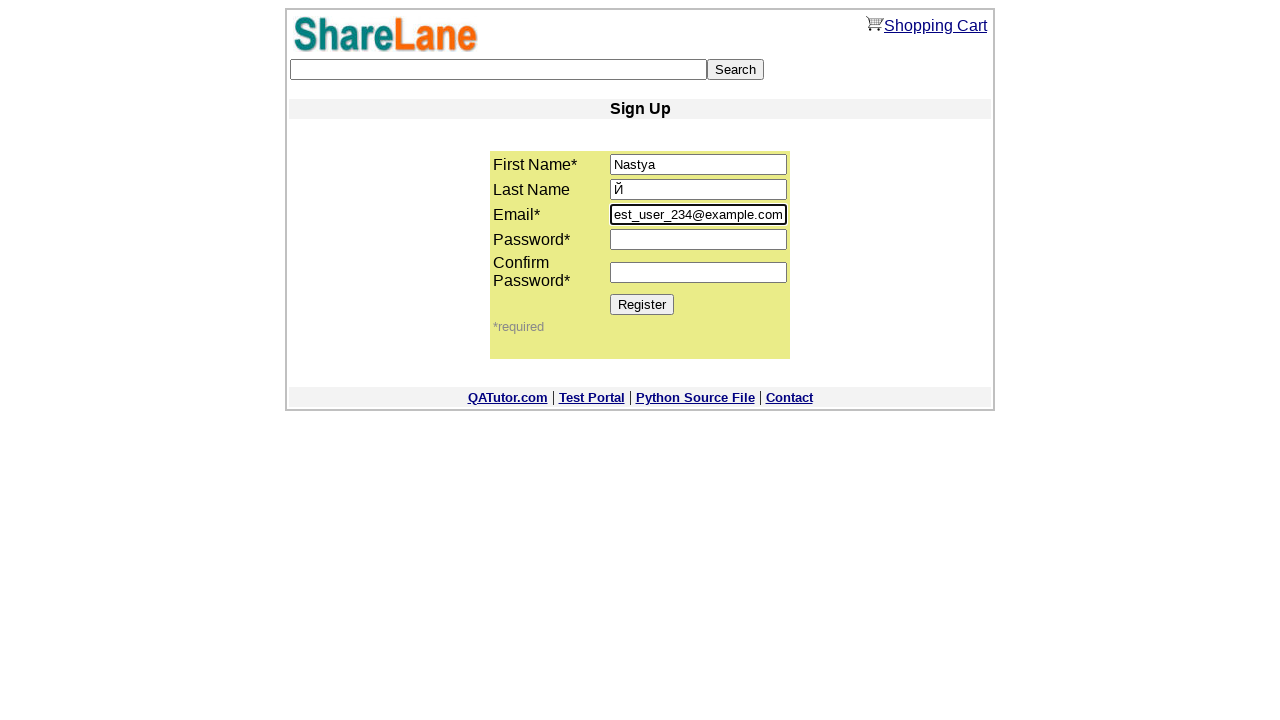

Filled password field with '12345' on input[name='password1']
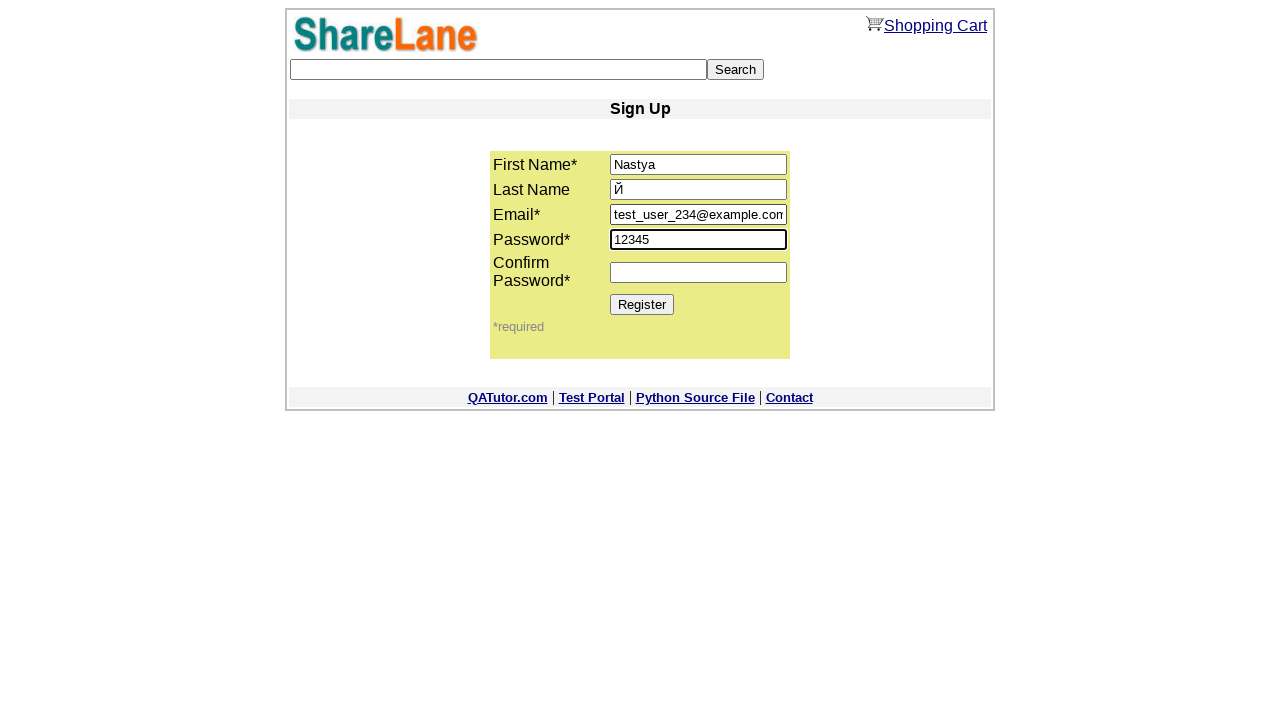

Filled password confirmation field with '12345' on input[name='password2']
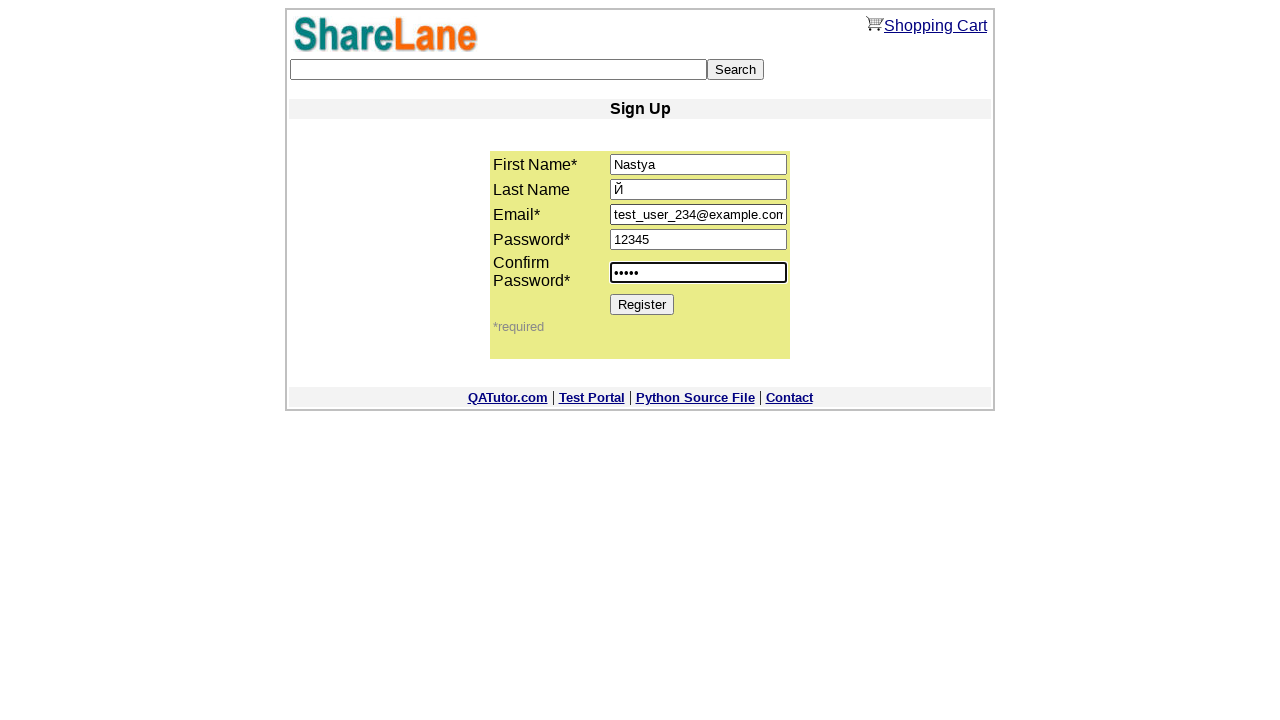

Clicked Register button to submit registration with Cyrillic last name at (642, 304) on input[value='Register']
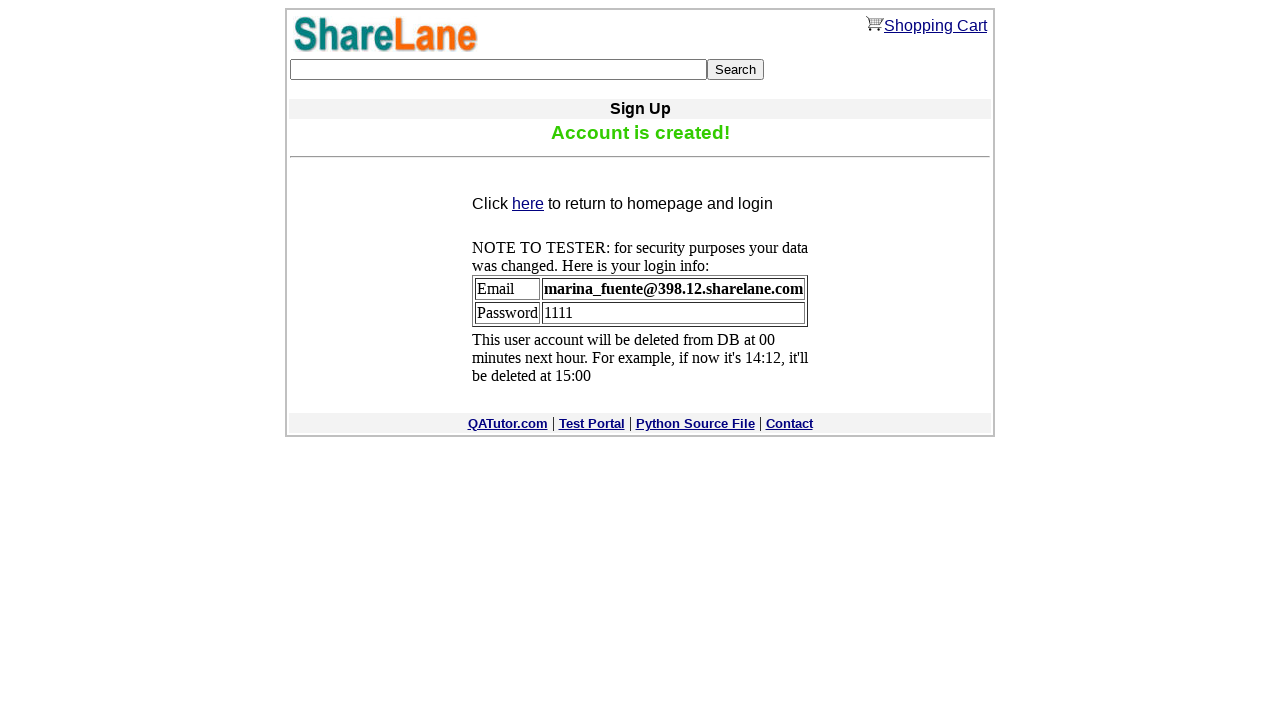

Error message appeared - registration with Cyrillic last name was rejected
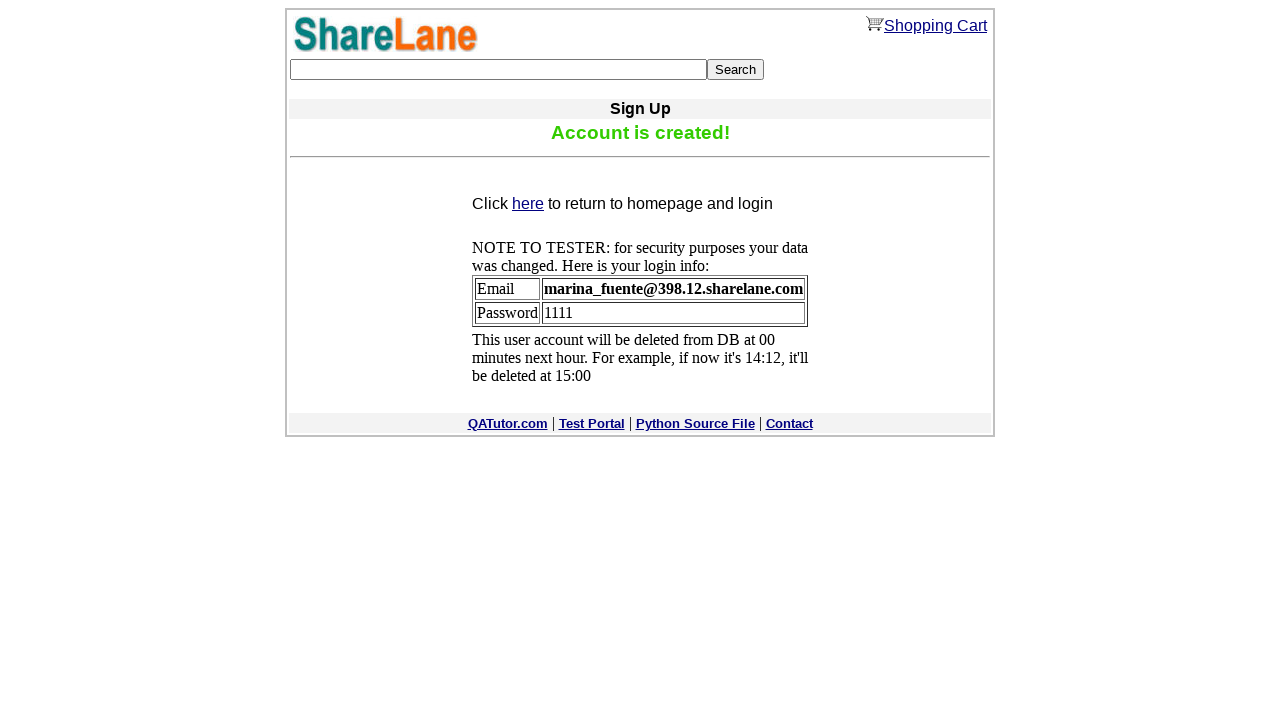

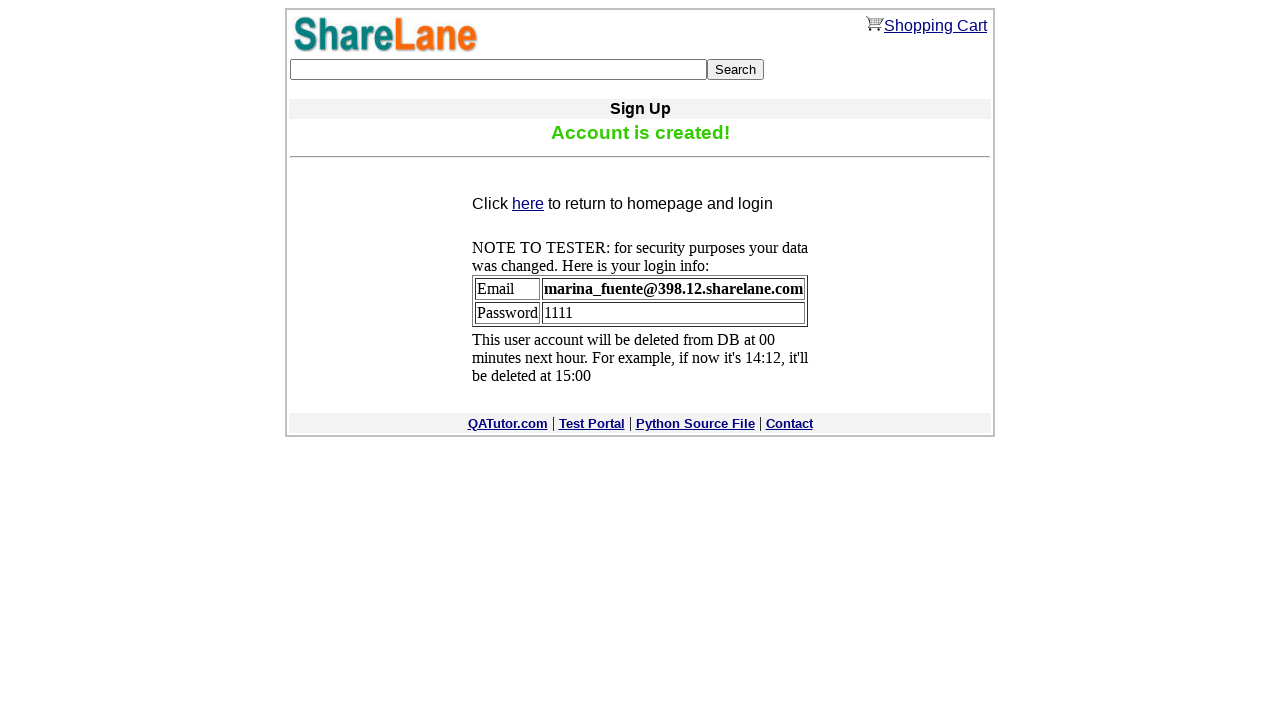